Tests form filling functionality by completing all fields in a demo input form including name, password, company, country selection, address, city, and zip code.

Starting URL: https://www.lambdatest.com/selenium-playground/input-form-demo

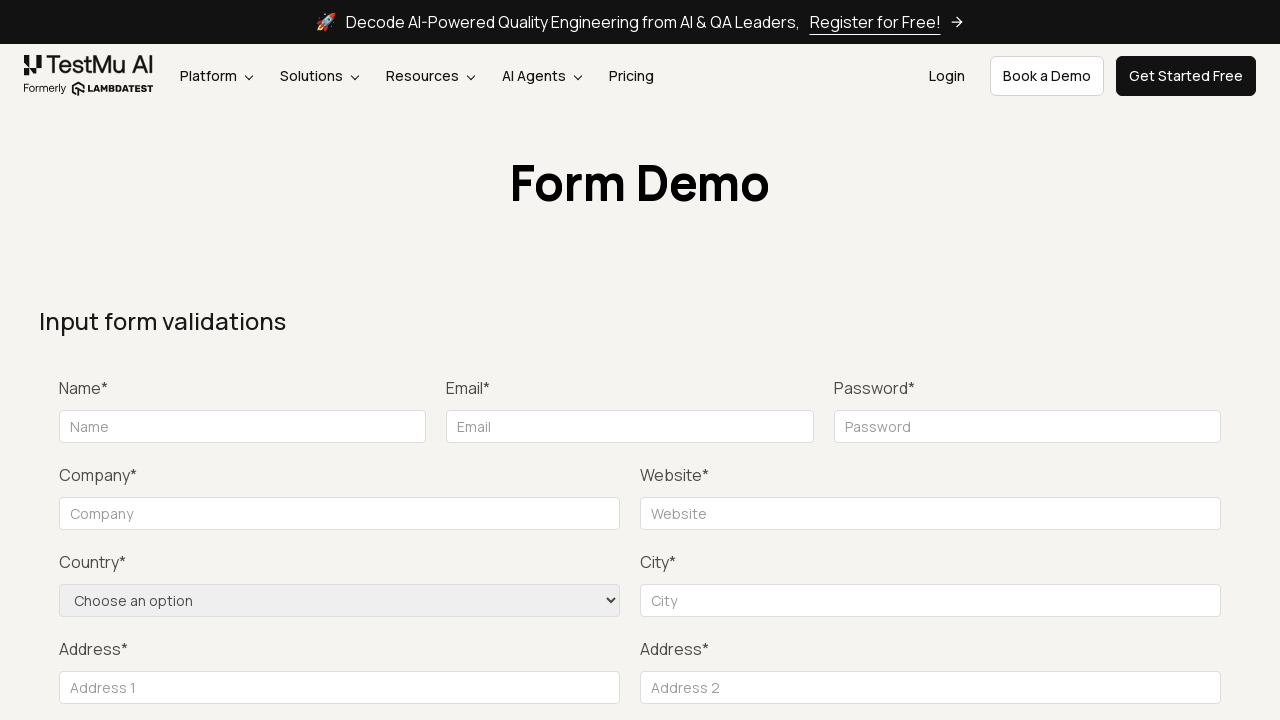

Filled name field with 'Michael' on #name
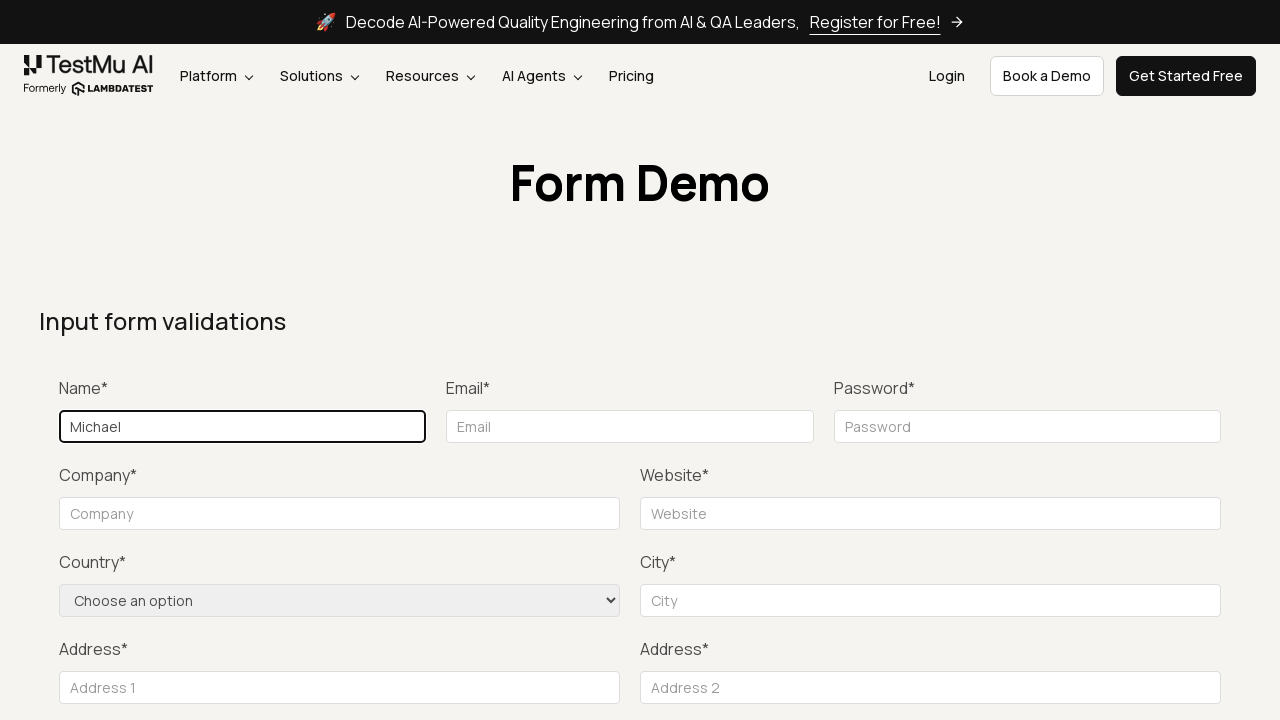

Typed password 'password123' with delay on [placeholder="Password"]
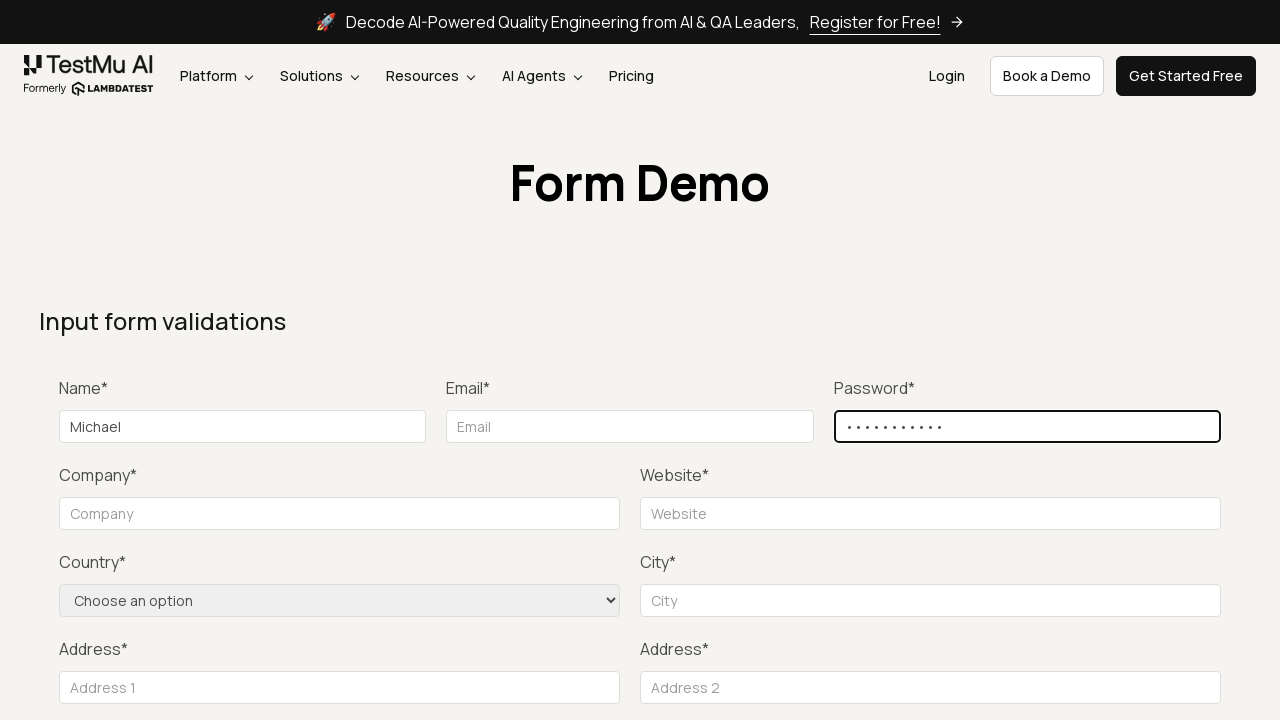

Filled company name field with 'Happy LLC' on [for="companyname"] ~ [placeholder="Company"]
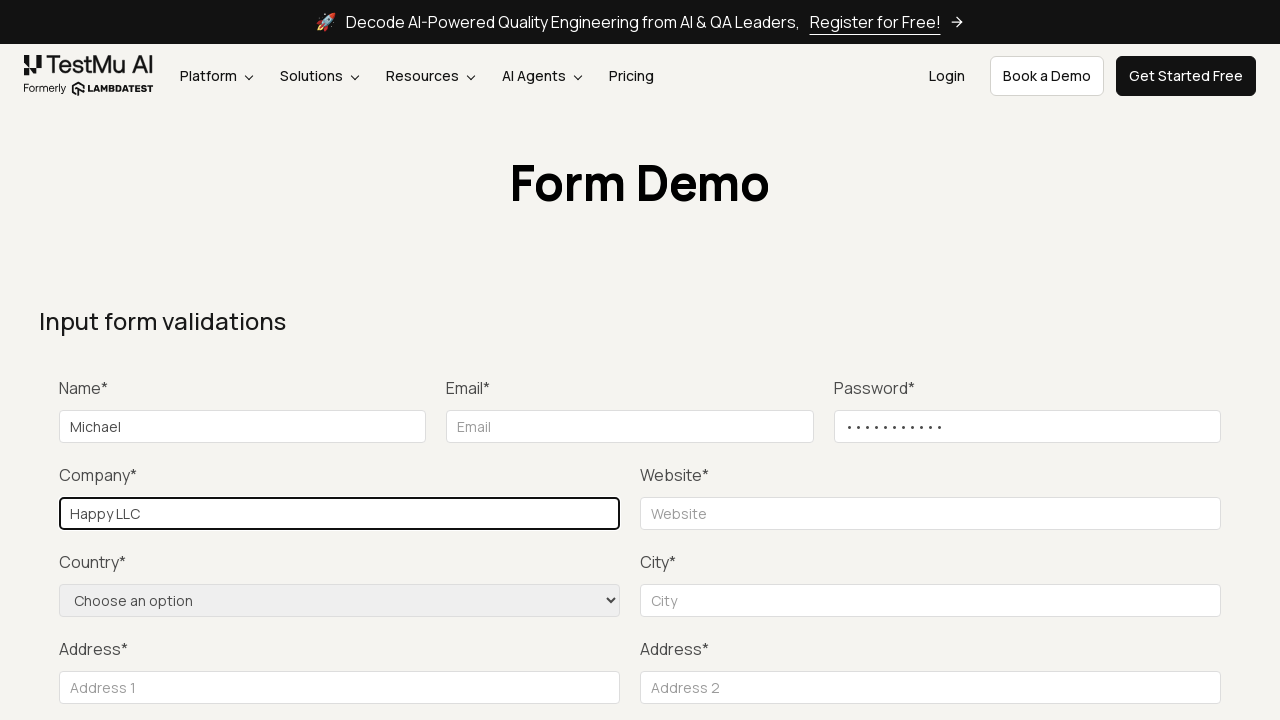

Selected 'United States' from country dropdown on [name="country"]
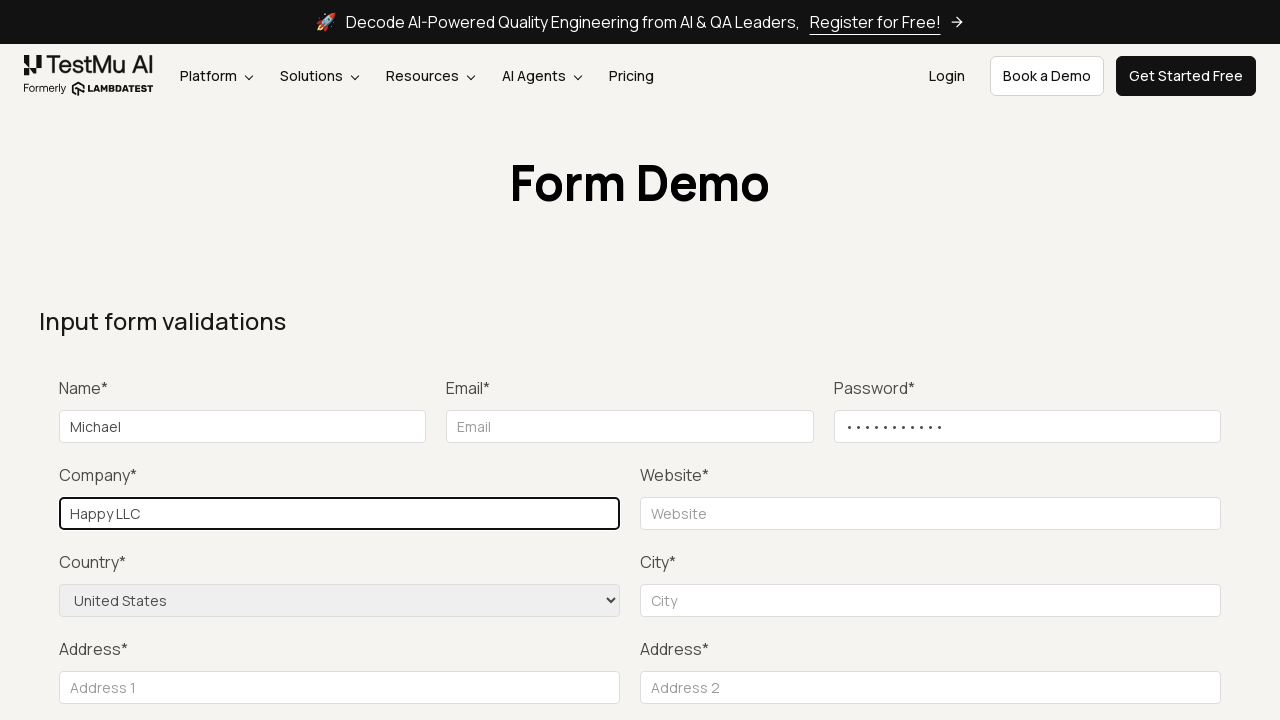

Filled address field with '701 Tobie ct' on internal:attr=[placeholder="Address 1"i]
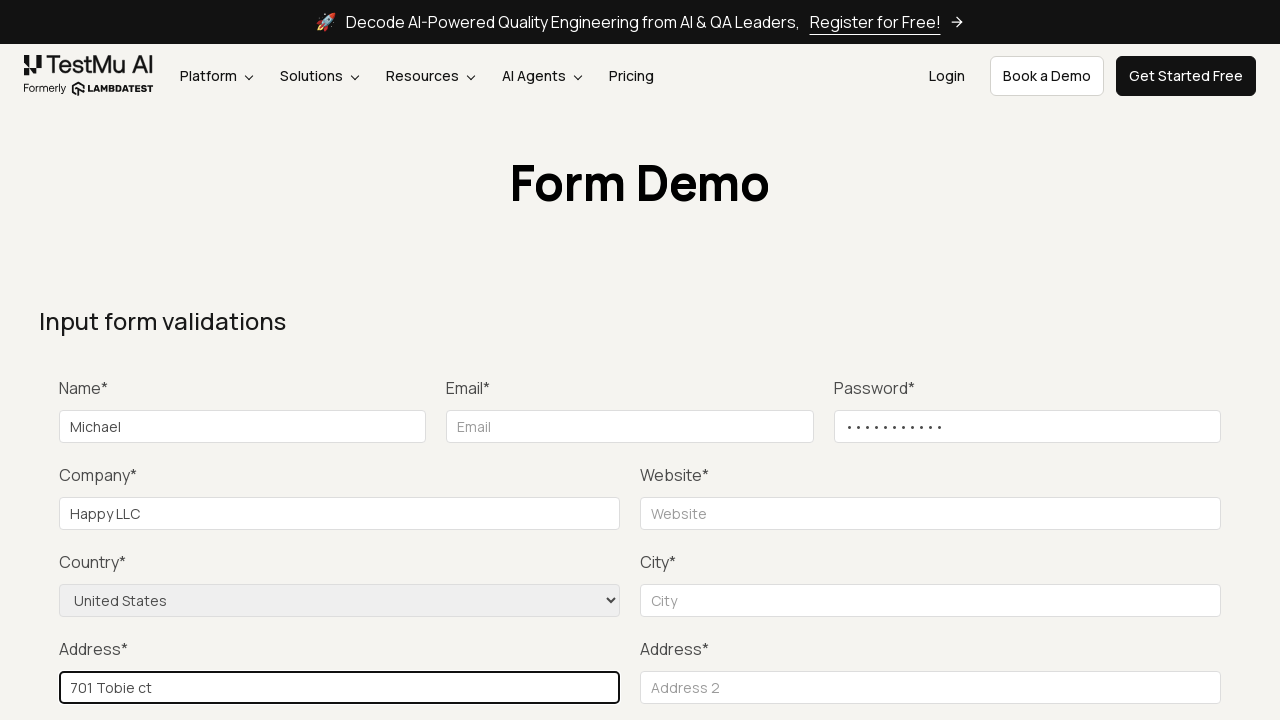

Filled city field with 'New York' on label:has-text("City*") ~ input#inputCity
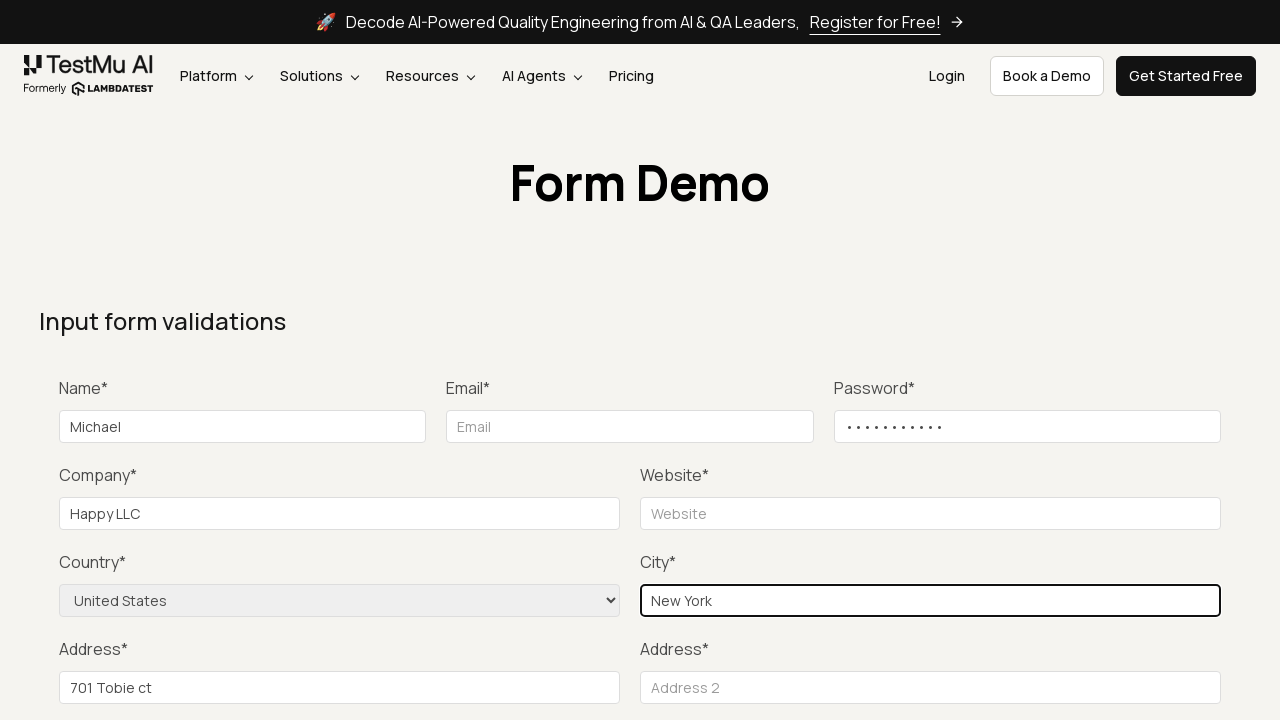

Filled zip code field with '10001' on internal:role=textbox[name="zip code"i]
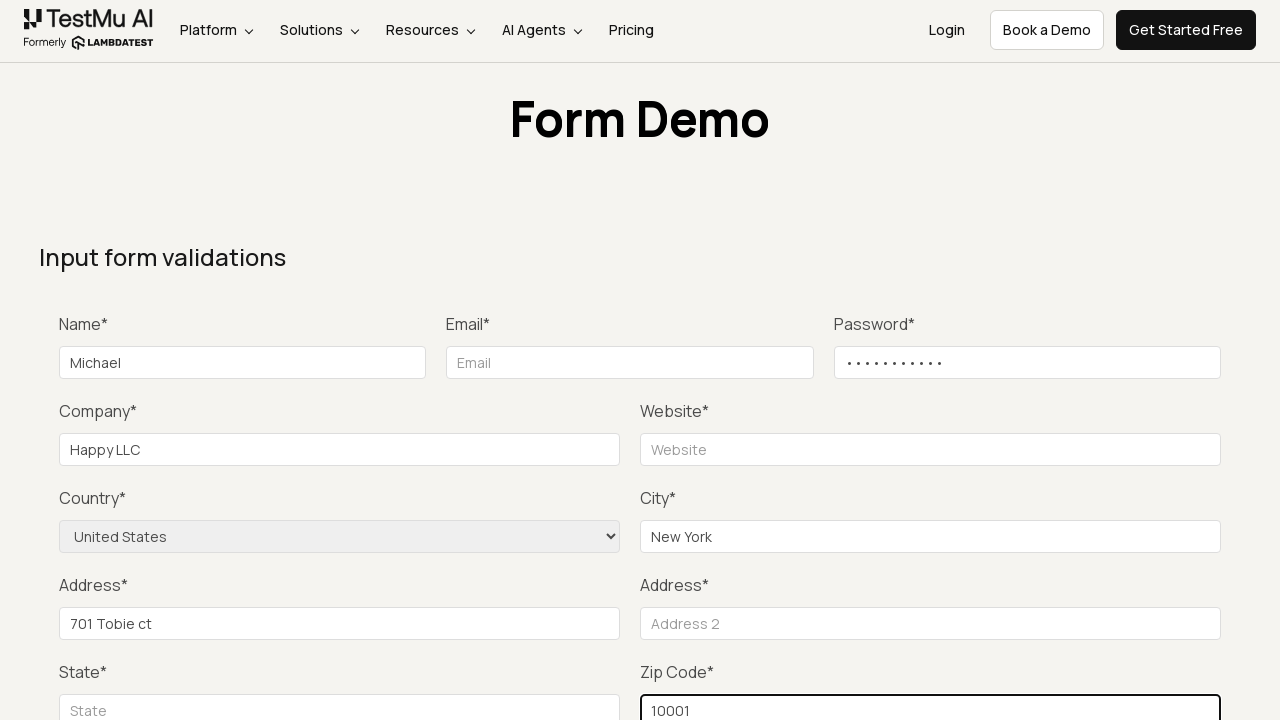

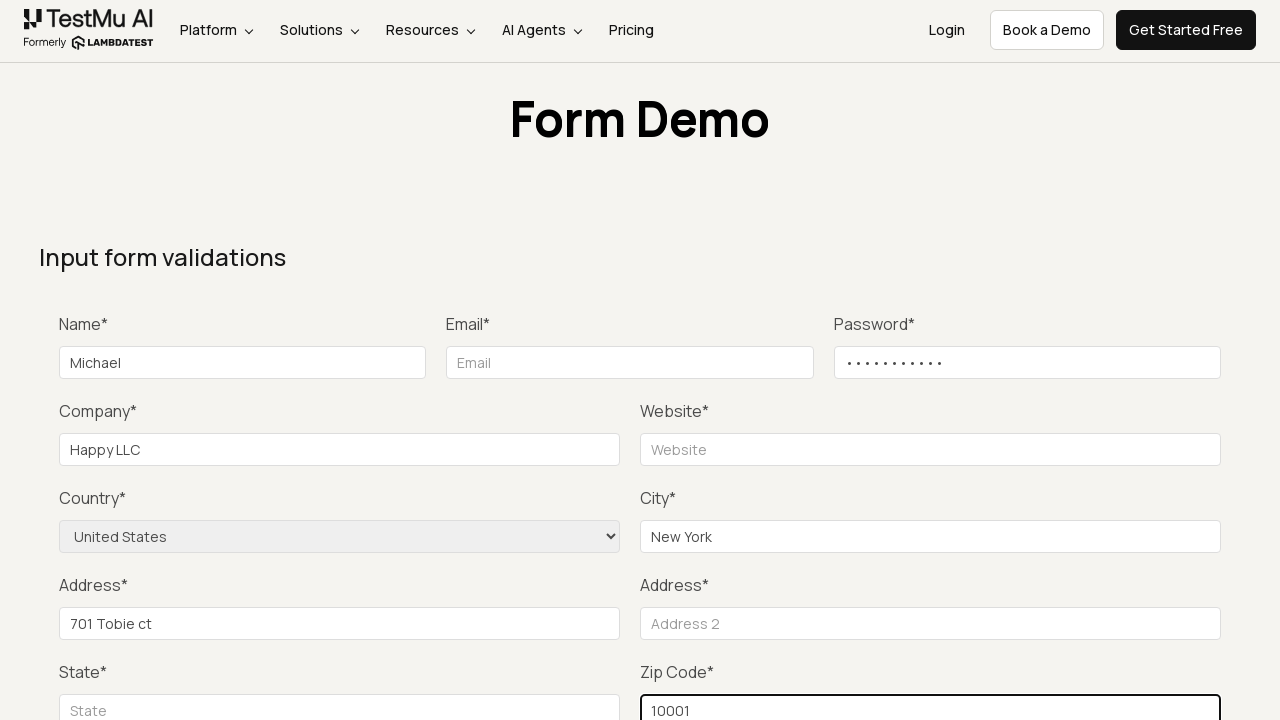